Navigates to DuckDuckGo and verifies the logo is displayed on the page

Starting URL: https://duckduckgo.com/

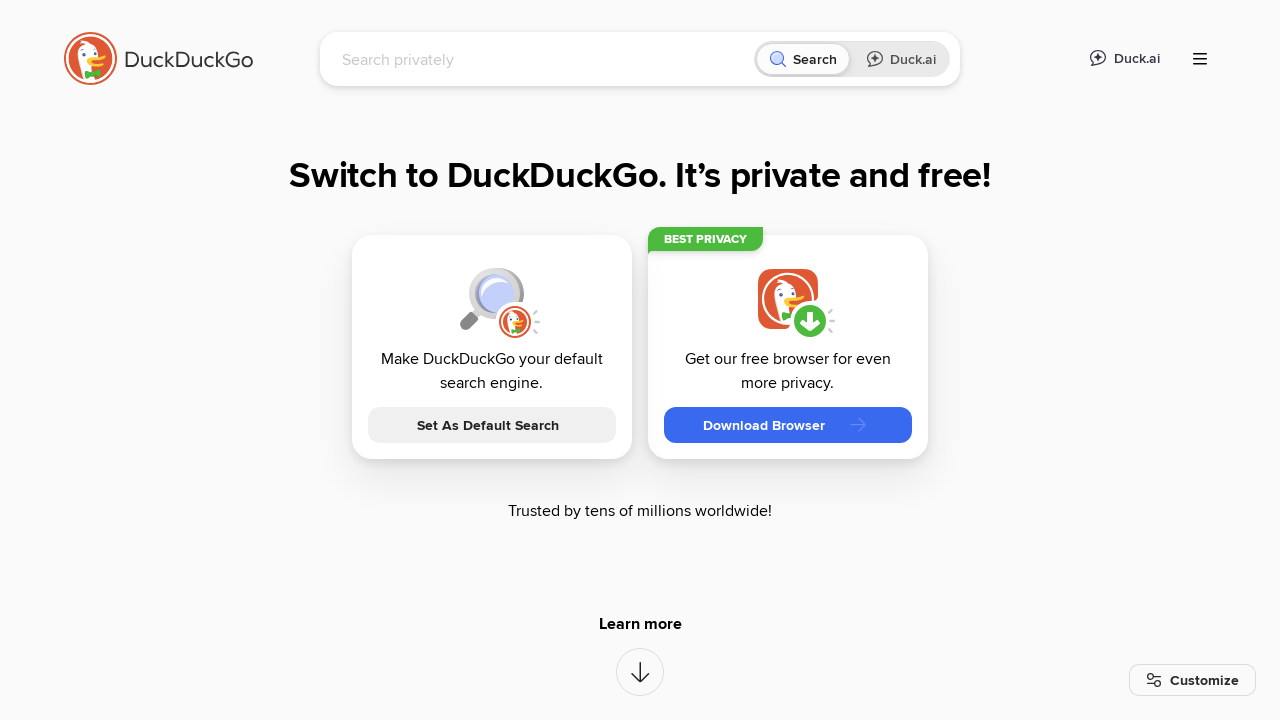

Navigated to https://duckduckgo.com/
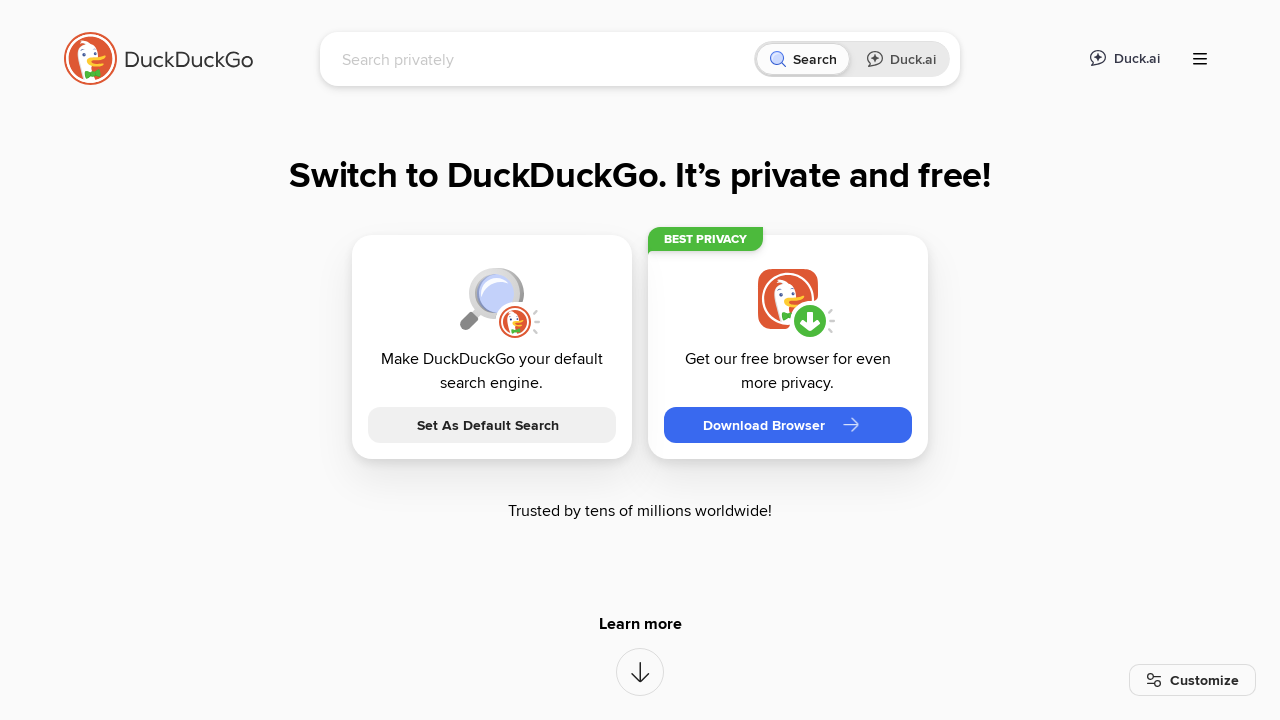

Located DuckDuckGo logo element
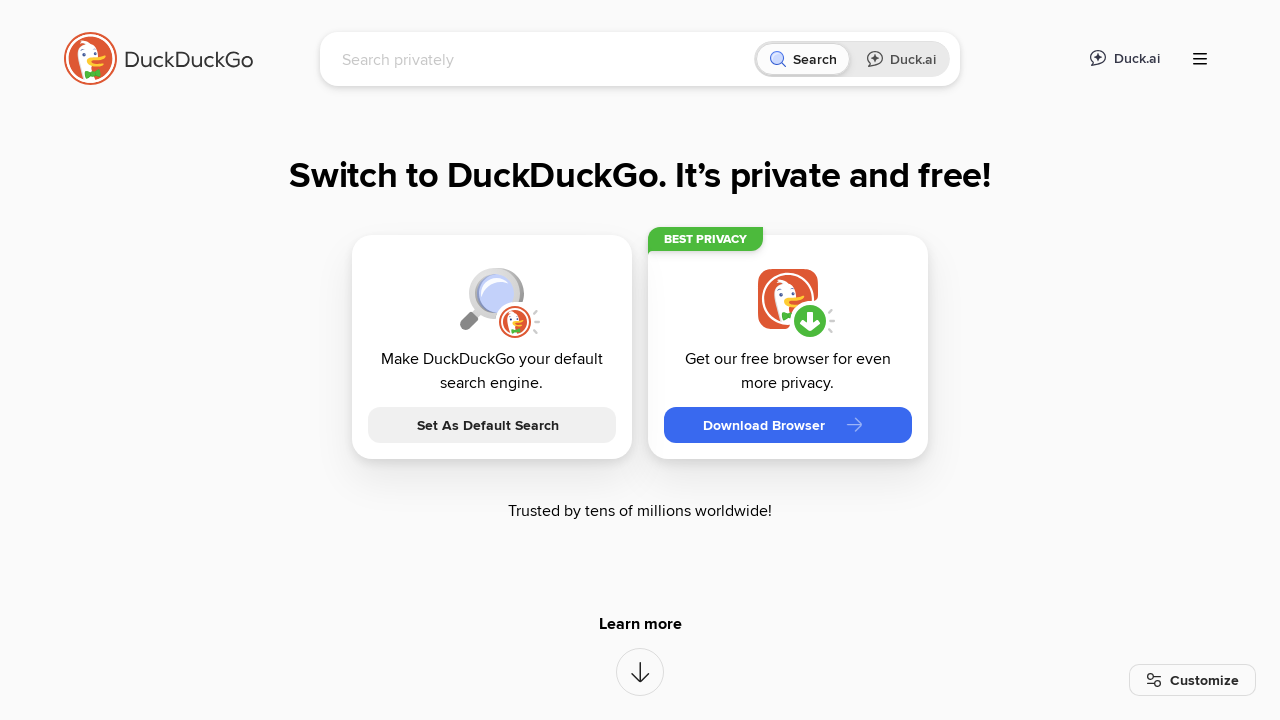

Logo became visible on the page
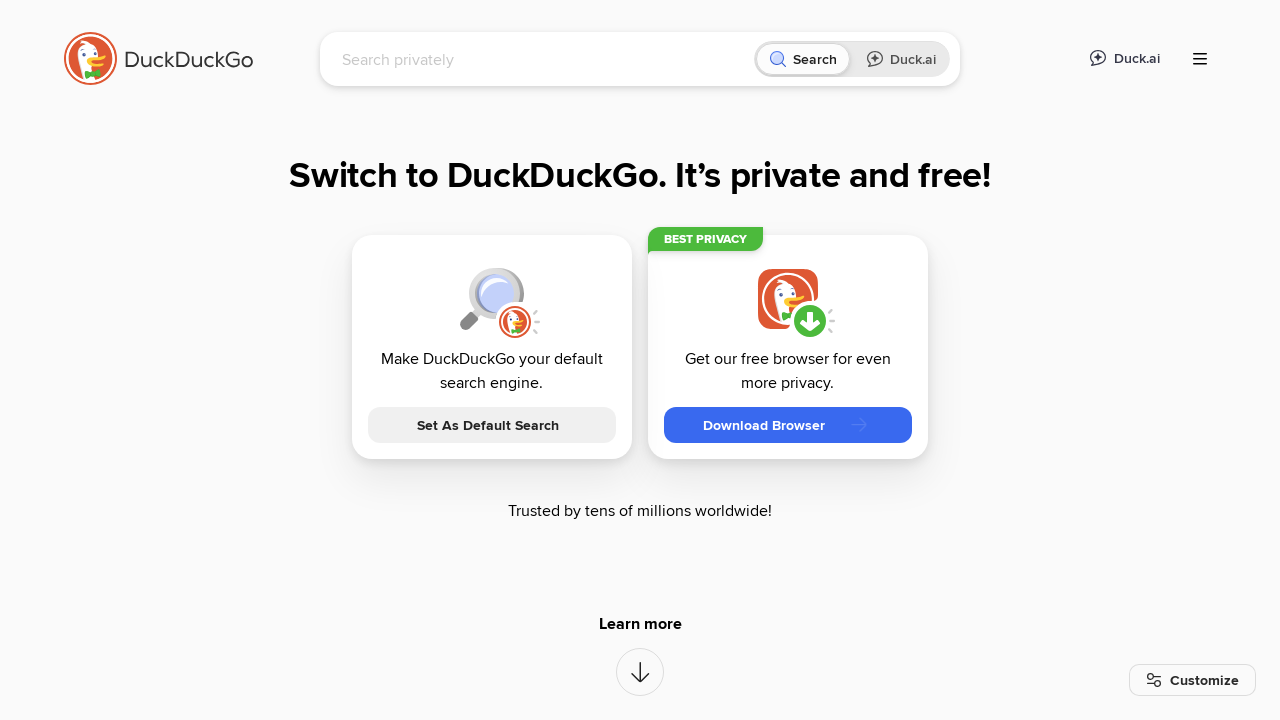

Asserted that logo is displayed correctly
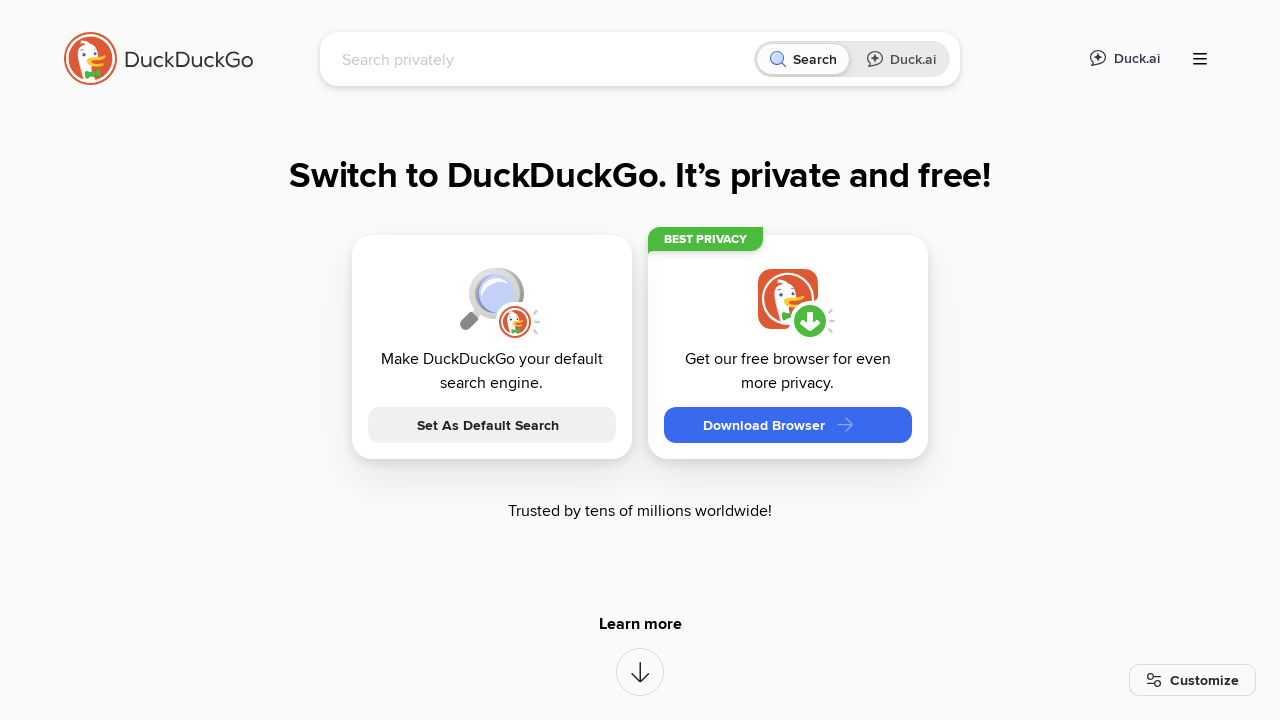

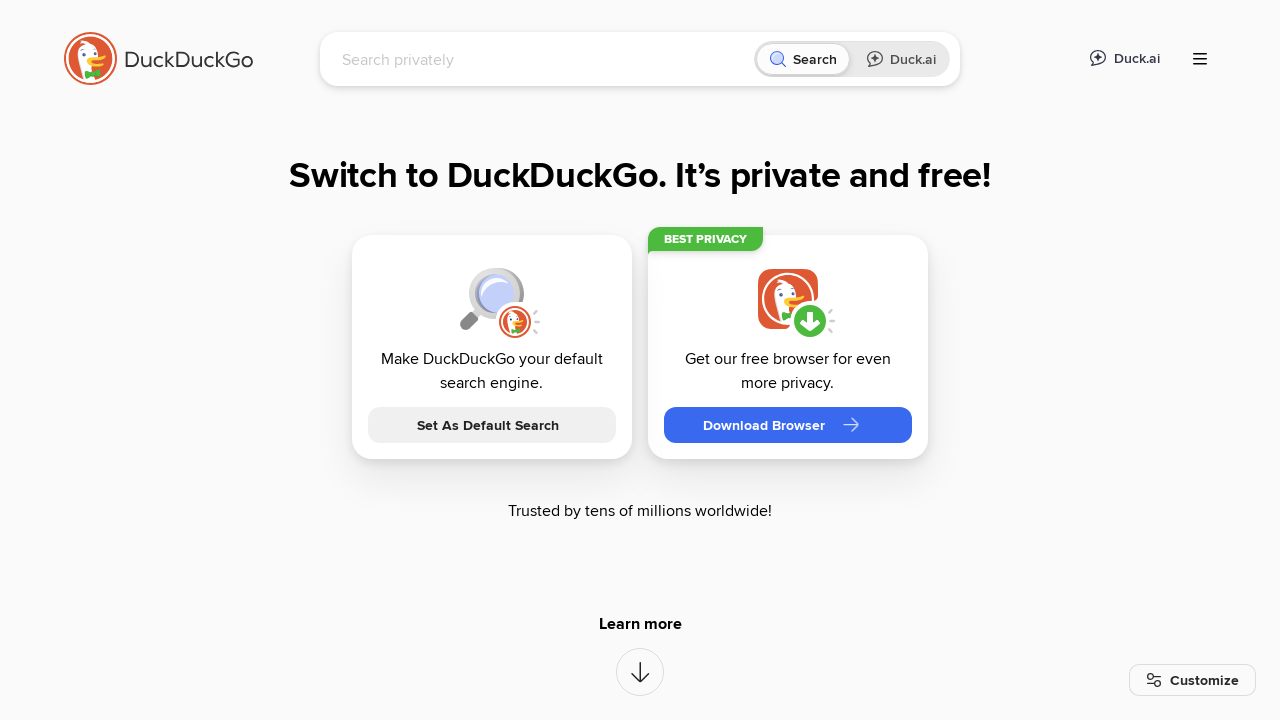